Tests checkbox functionality on a form by selecting specific health condition checkboxes and verifying their selection states

Starting URL: https://testotomasyonu.com/form

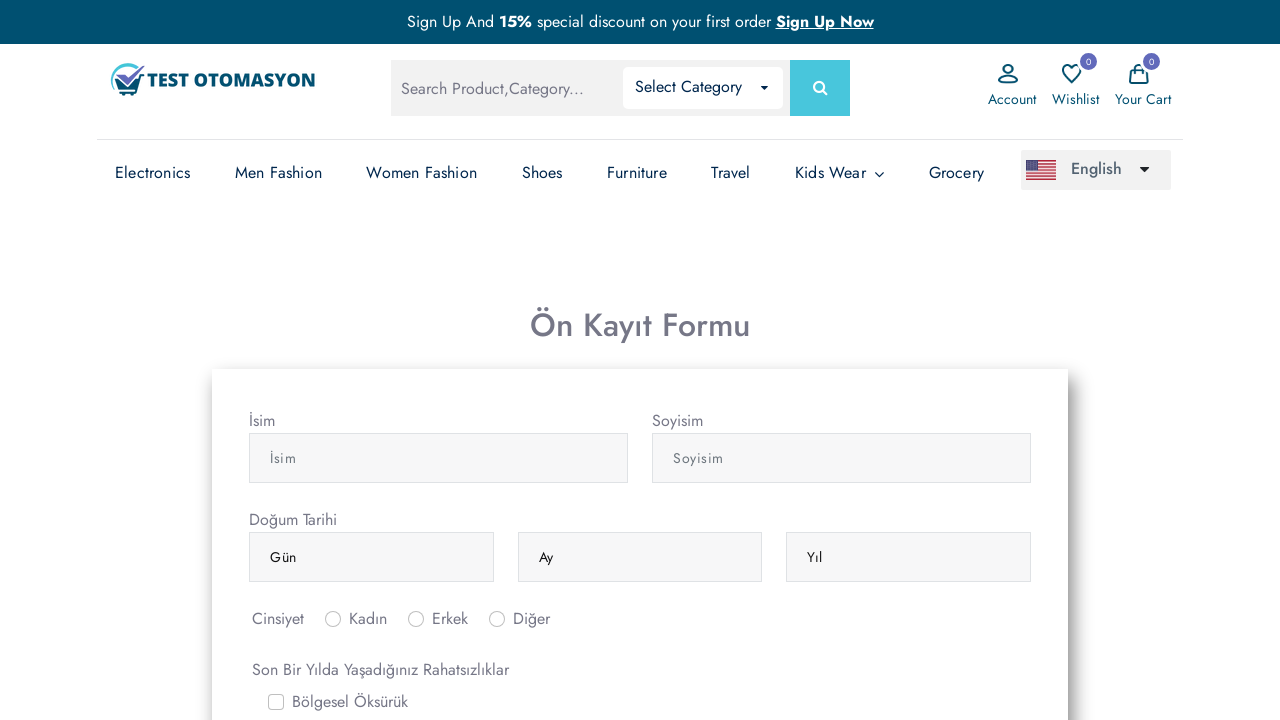

Clicked 'Sirt Agrisi' (Back Pain) checkbox at (276, 360) on #gridCheck4
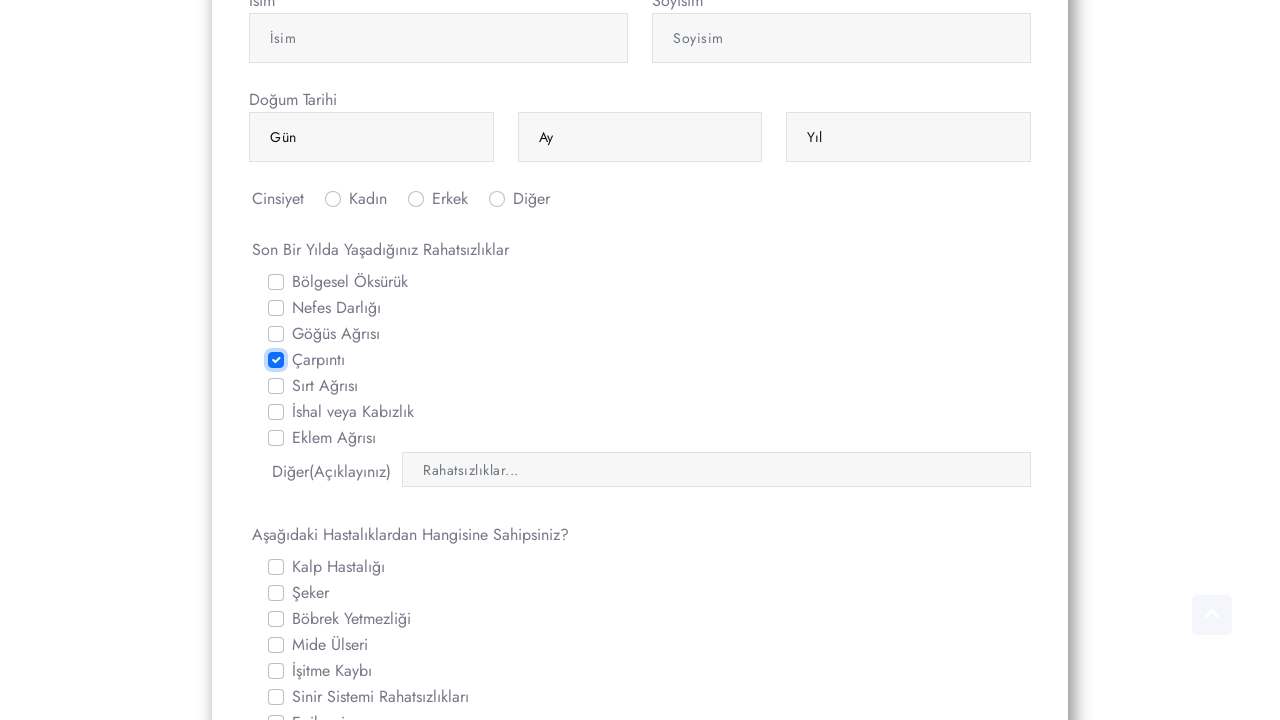

Clicked 'Carpinti' (Palpitation) checkbox at (276, 386) on #gridCheck5
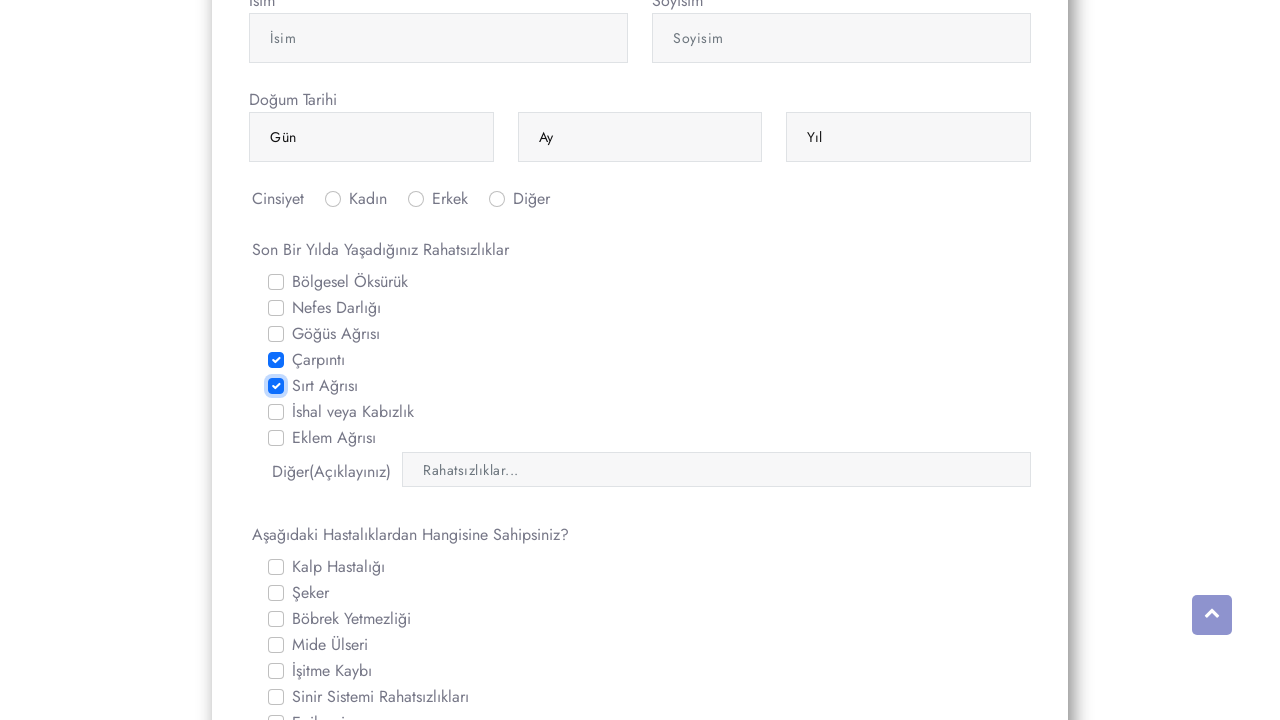

Verified 'Sirt Agrisi' checkbox is selected
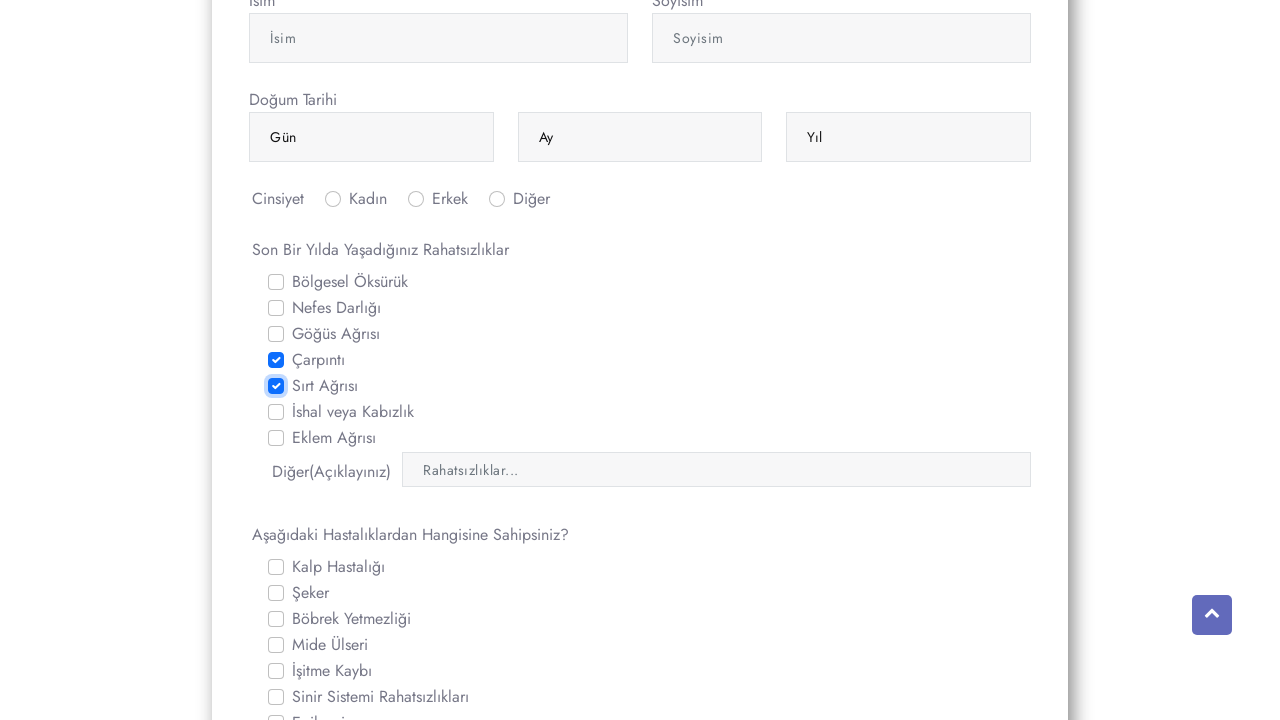

Verified 'Carpinti' checkbox is selected
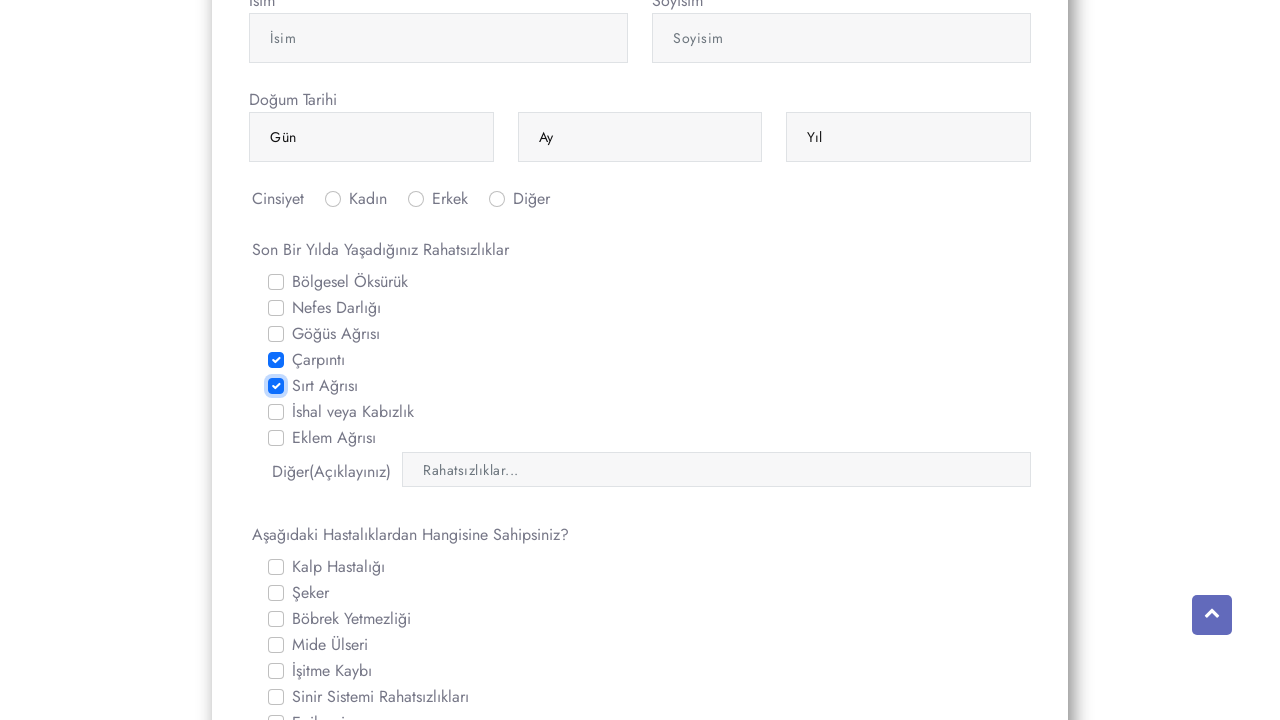

Verified 'Seker' (Diabetes) checkbox is not selected
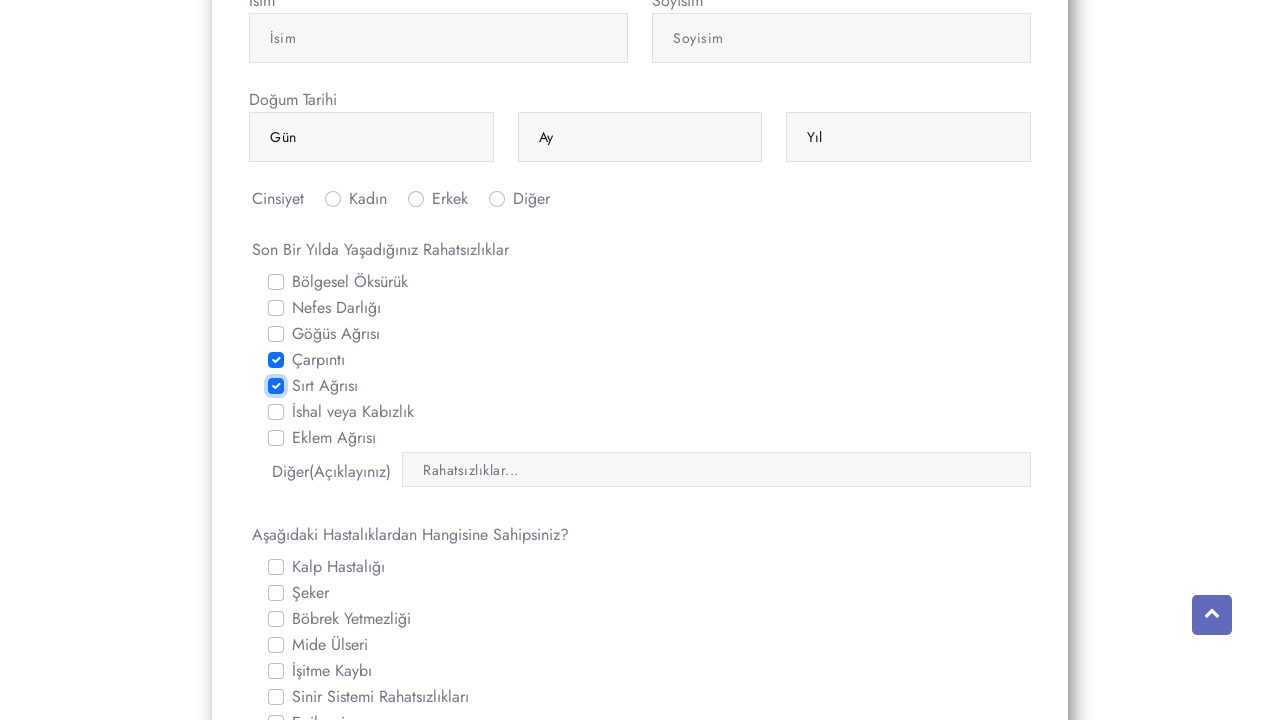

Verified 'Epilepsi' checkbox is not selected
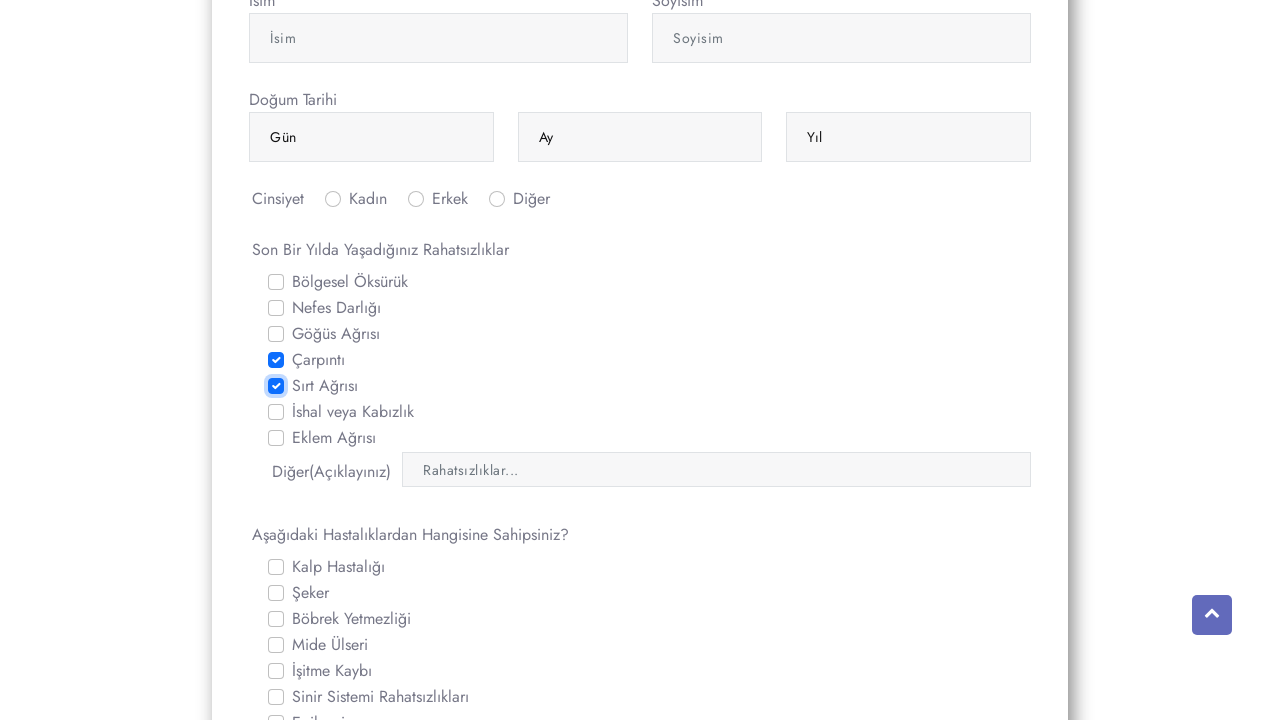

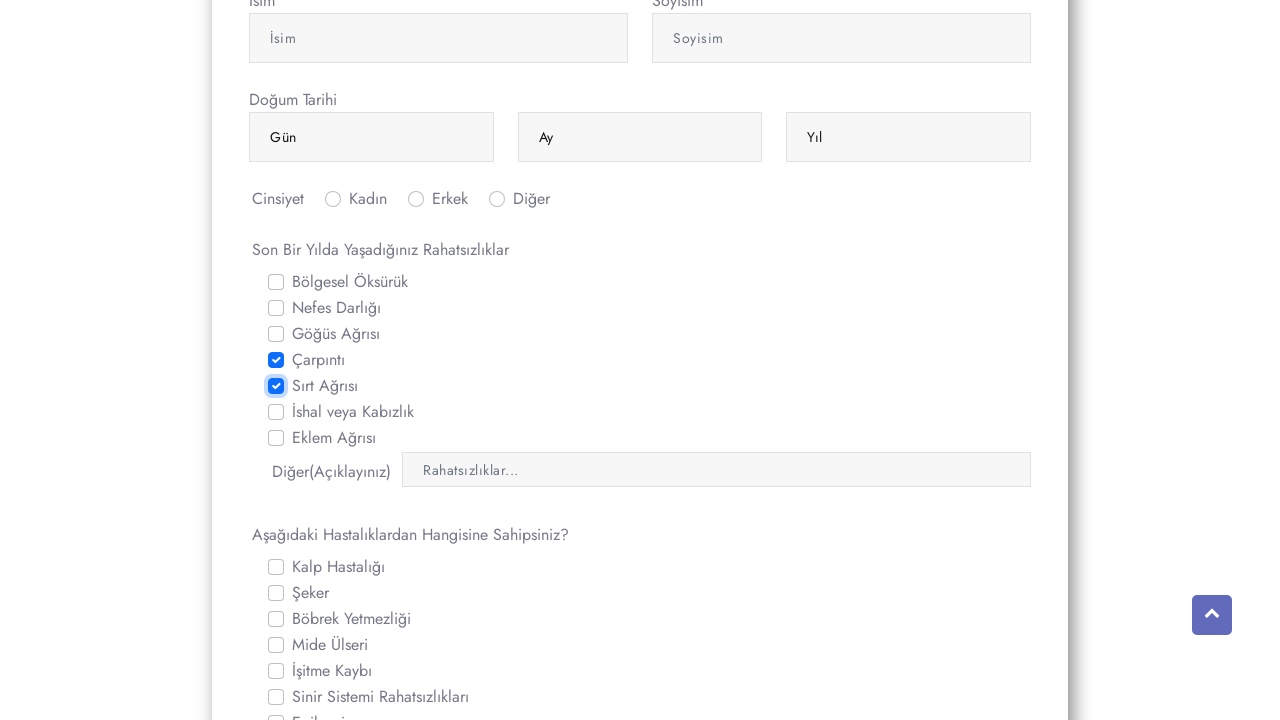